Tests dropdown menu interaction by hovering over a menu item to reveal a dropdown submenu

Starting URL: https://www.globalsqa.com/demo-site/select-dropdown-menu/

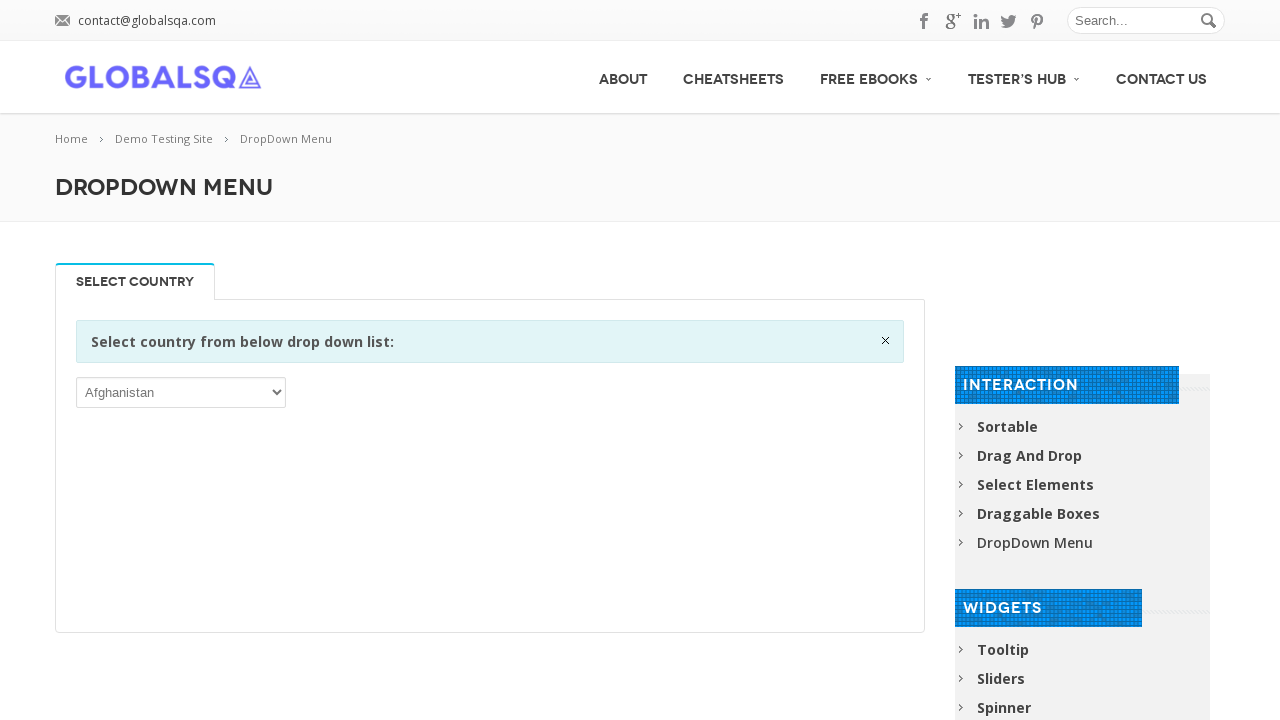

Hovered over menu item to reveal dropdown at (876, 76) on xpath=//*[@id='menu-item-7128']/a
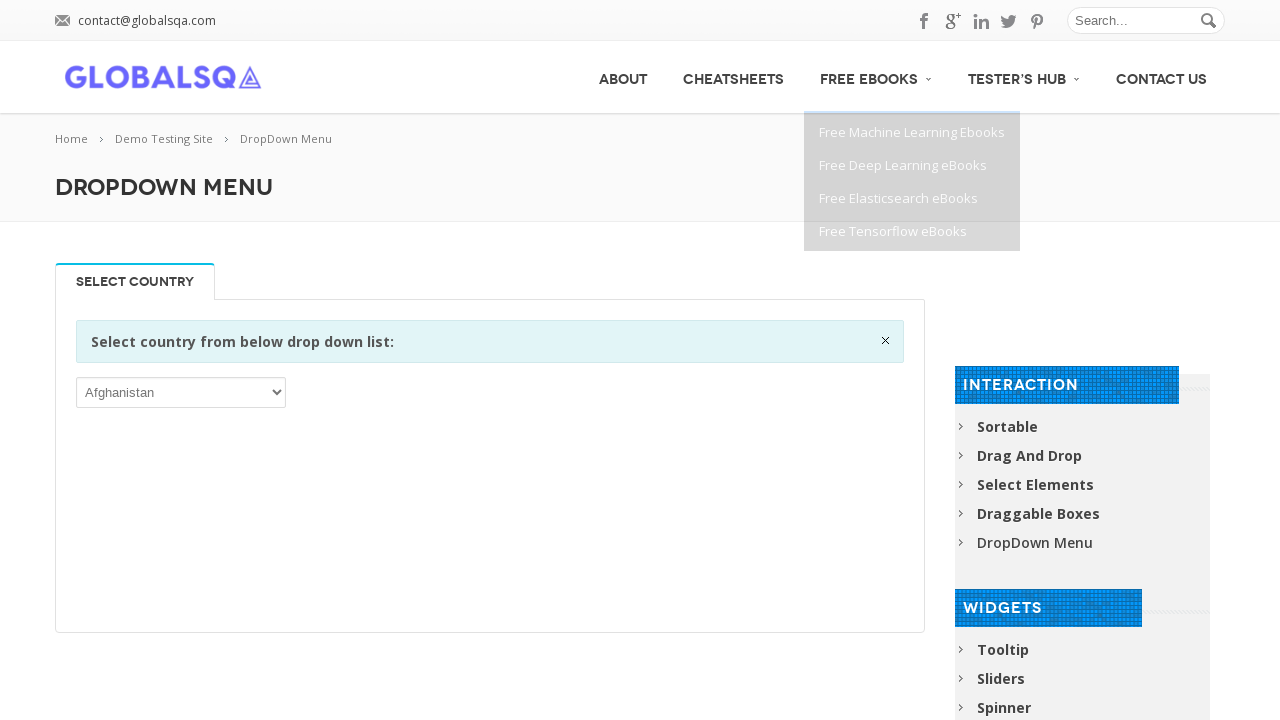

Dropdown submenu became visible
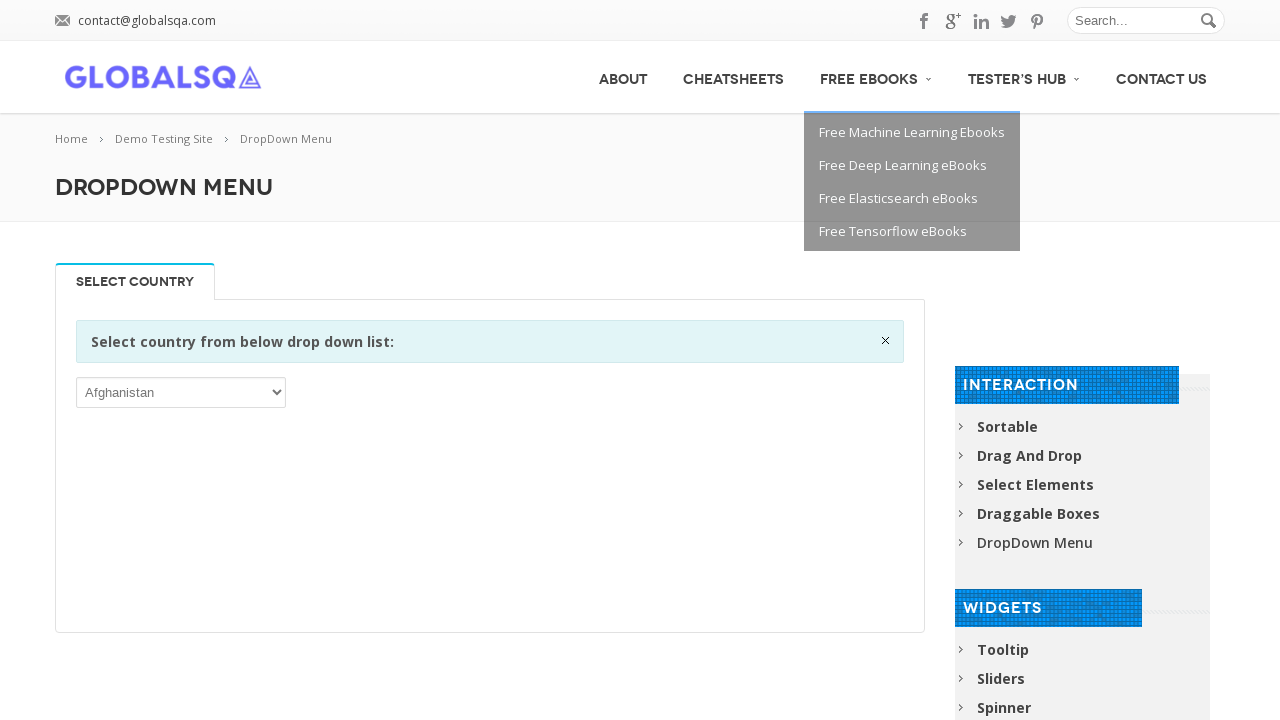

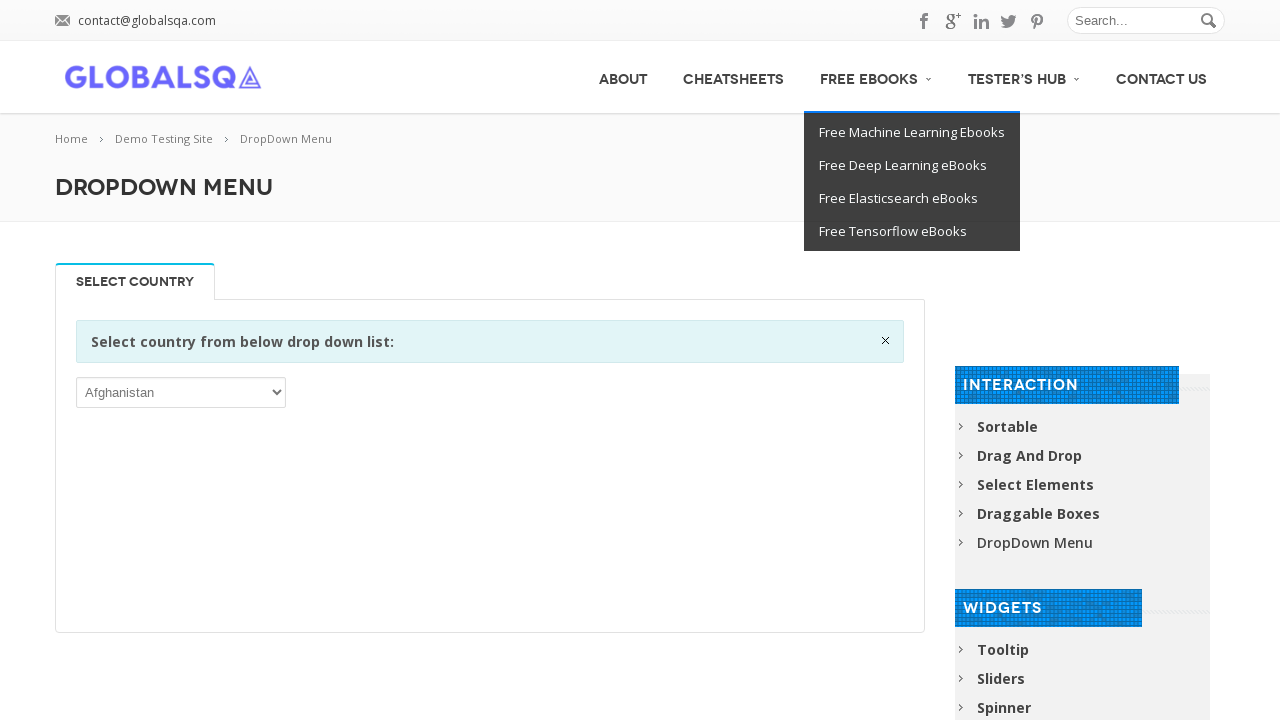